Tests adding a product to the shopping cart on a demo e-commerce site by clicking the 'Add to cart' button and verifying the cart pane appears with the product

Starting URL: https://bstackdemo.com/

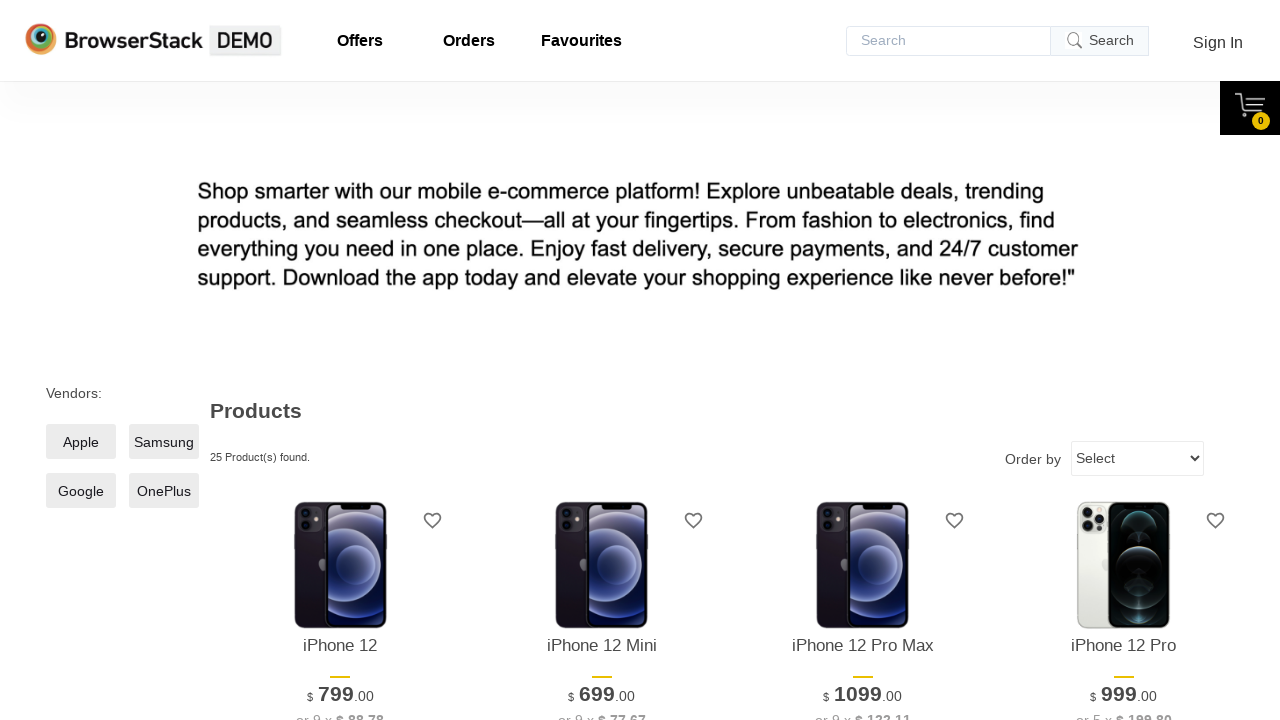

Waited for page title to be 'StackDemo'
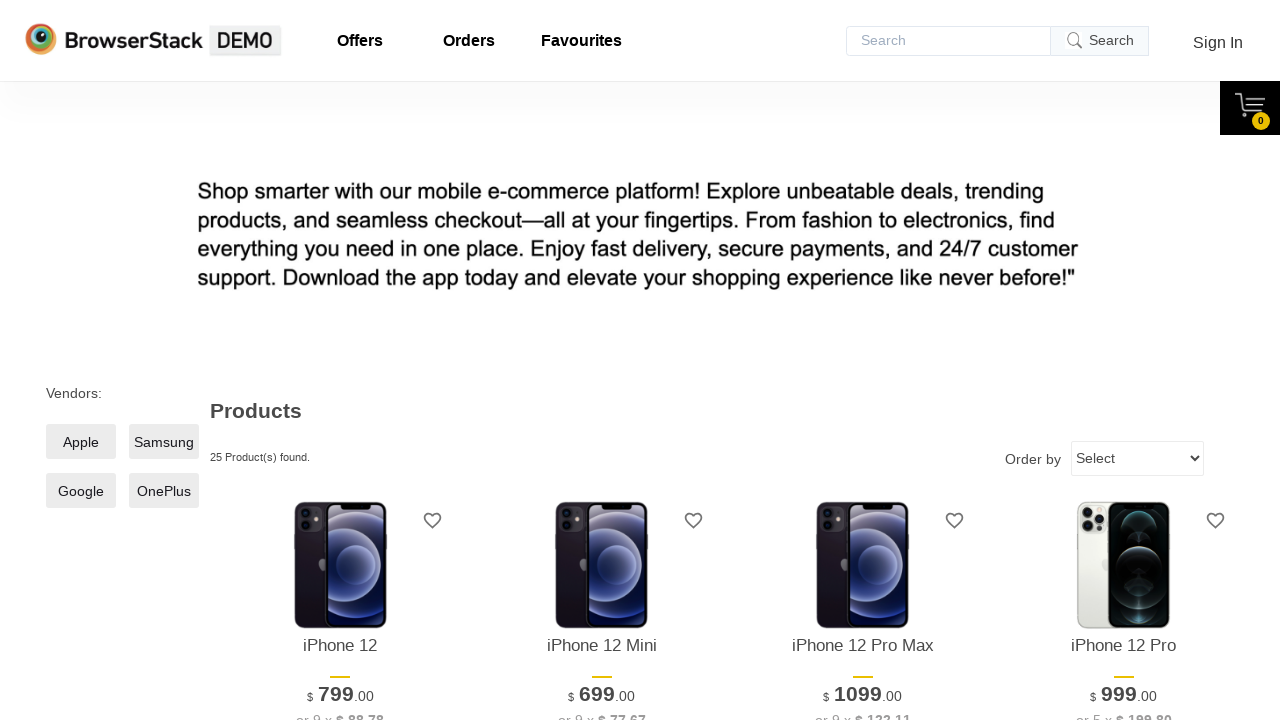

Product element is visible on the page
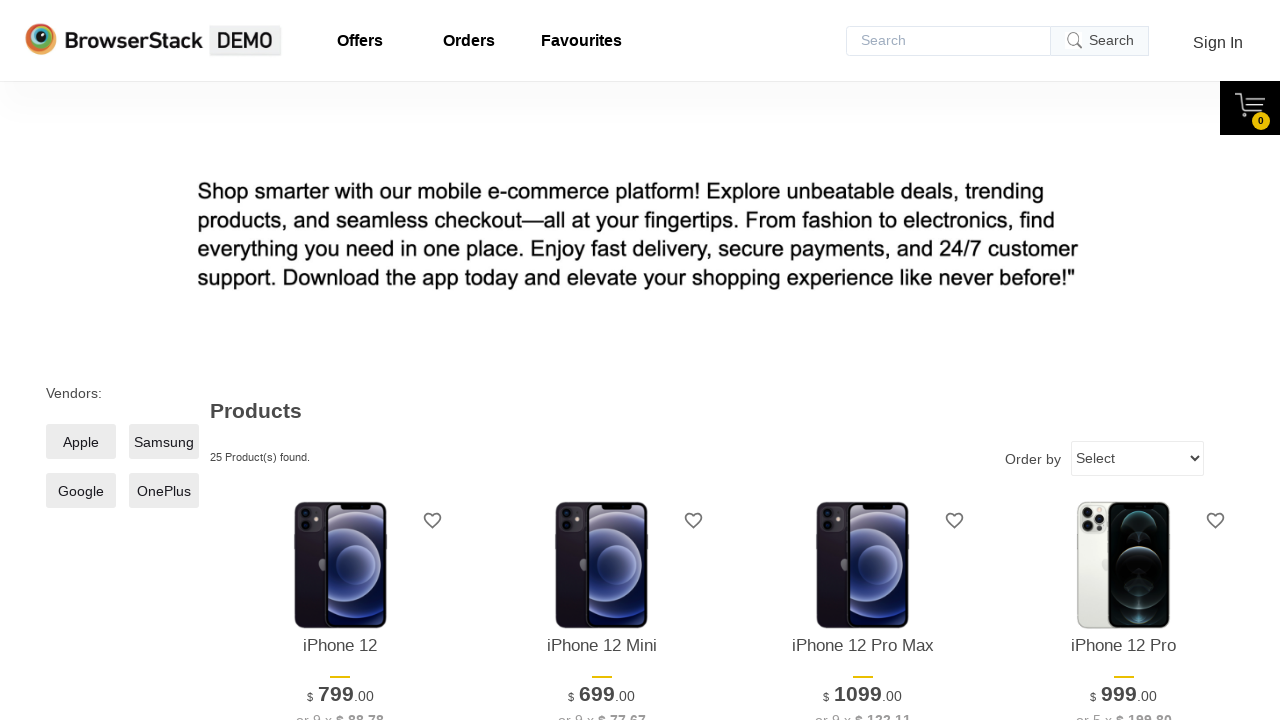

Clicked 'Add to cart' button for the first product at (340, 361) on xpath=//*[@id='1']/div[4]
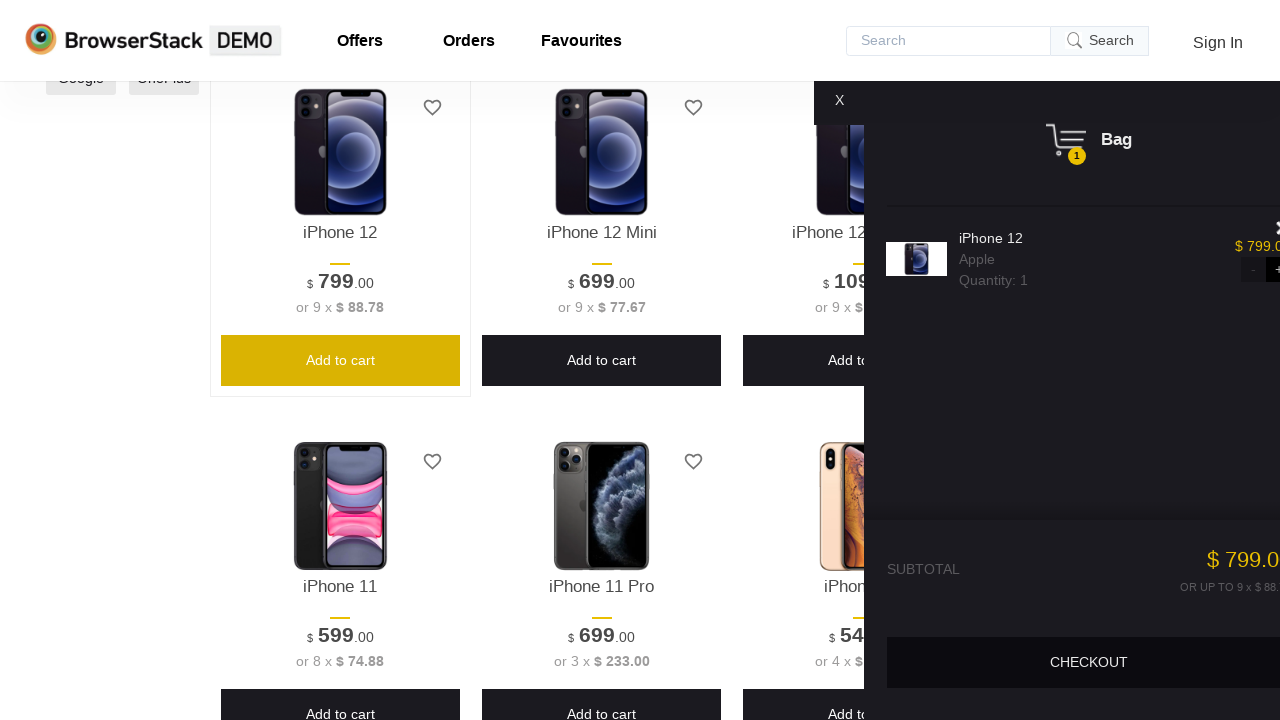

Cart pane appeared on the screen
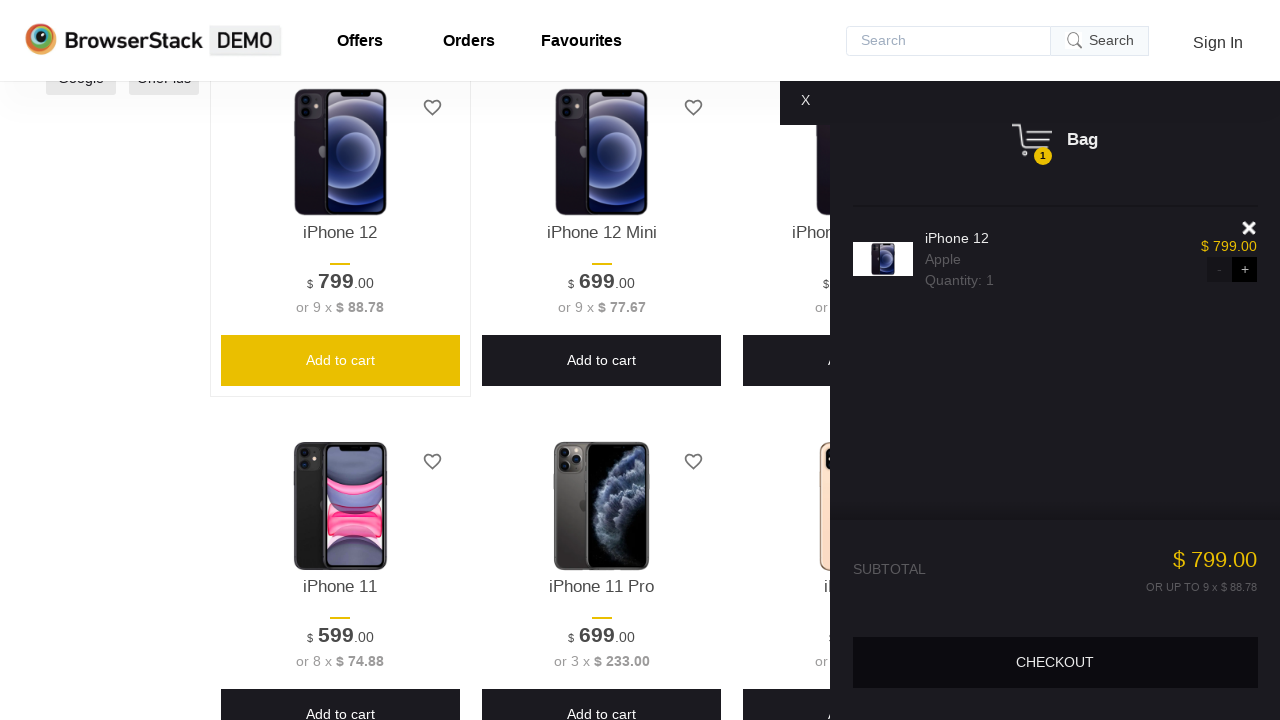

Product is now visible in the shopping cart
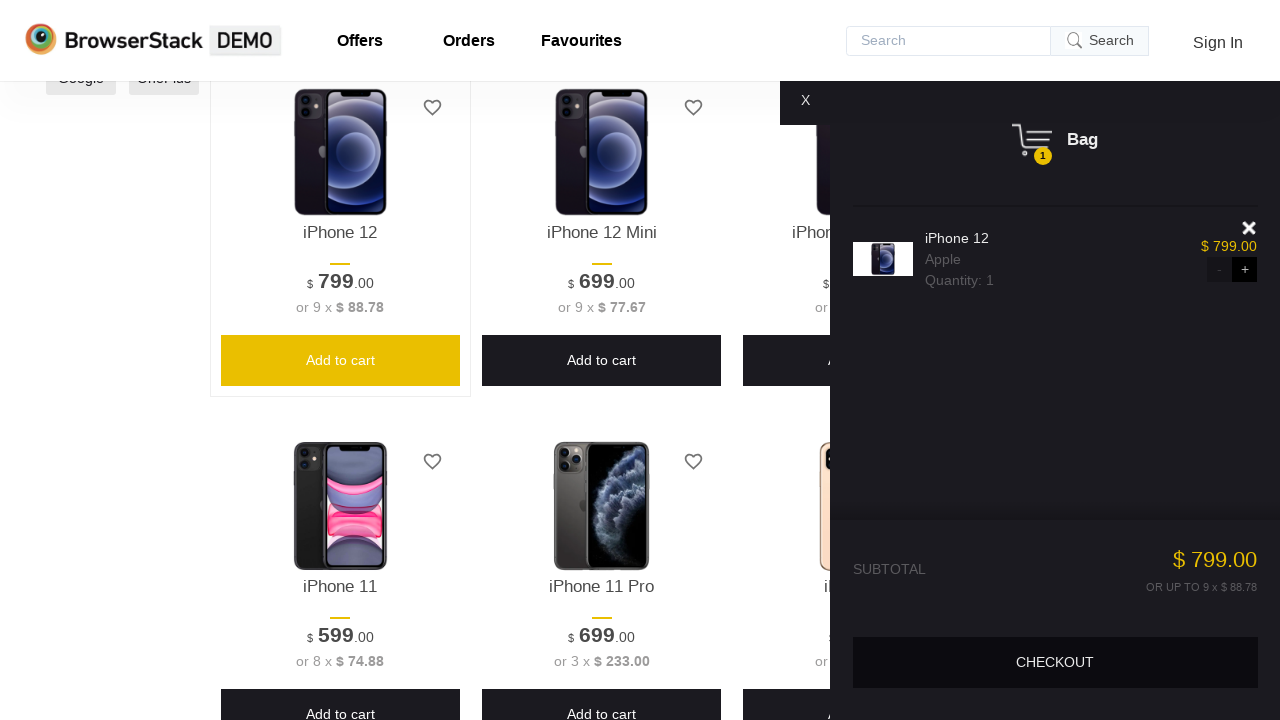

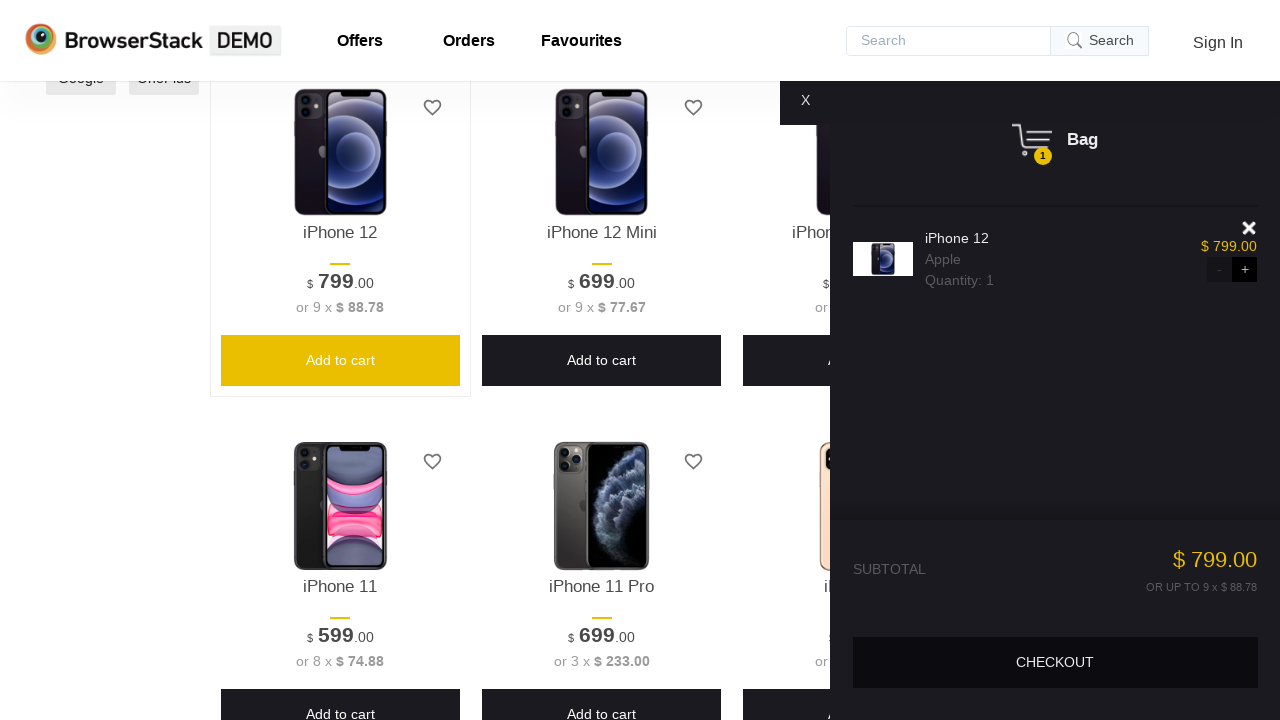